Tests product detail page by clicking on Samsung Galaxy S6 and verifying the product name, price, and description are displayed correctly

Starting URL: https://www.demoblaze.com/

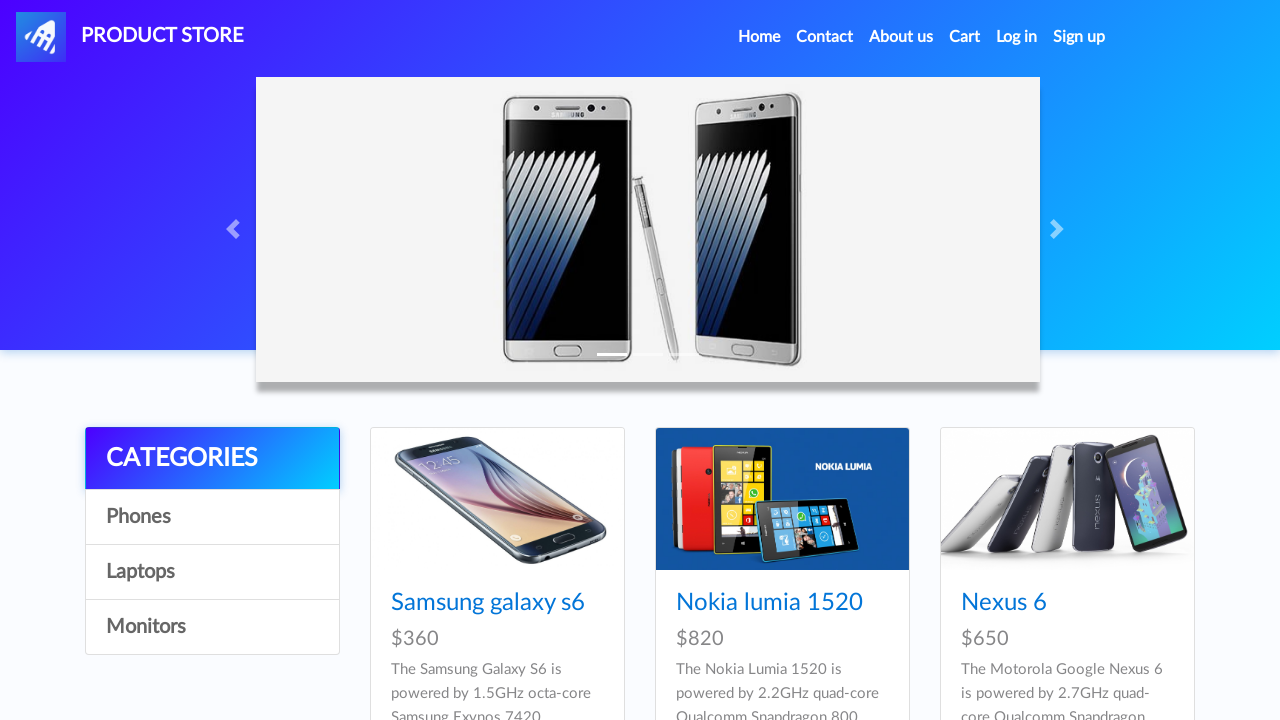

Clicked on Samsung Galaxy S6 product at (488, 603) on text=Samsung galaxy s6
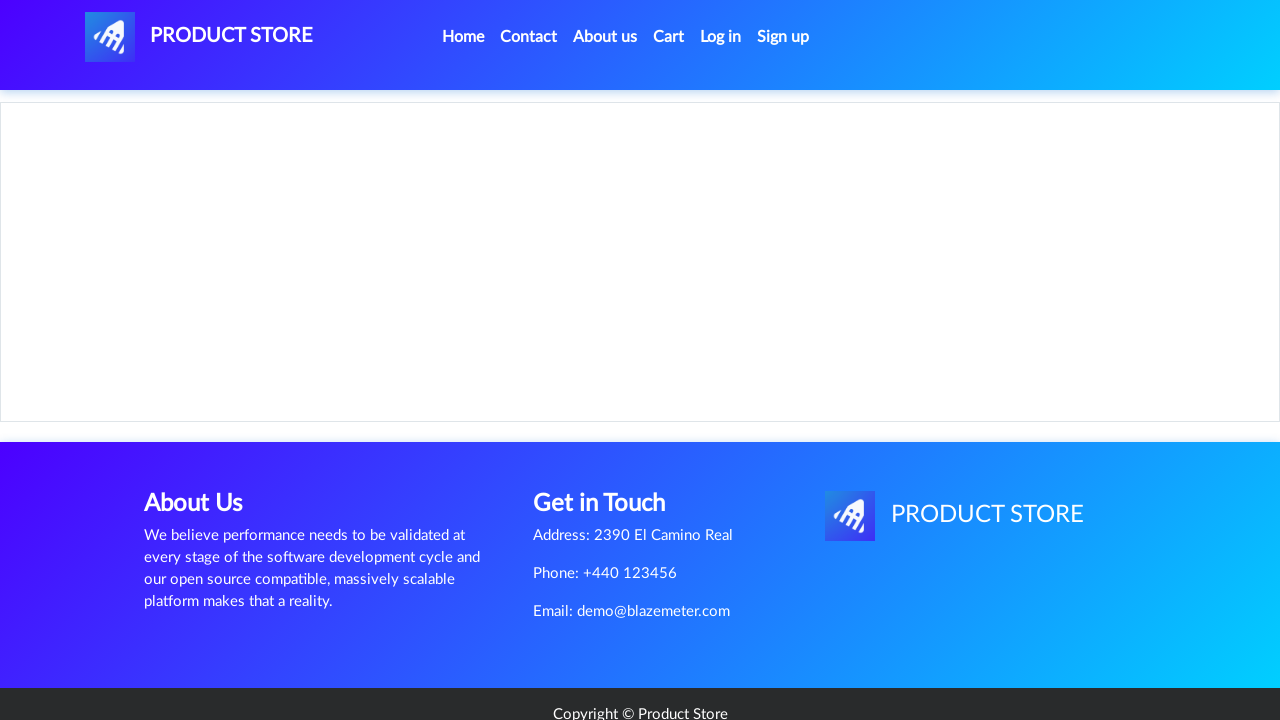

Waited for page to load (networkidle)
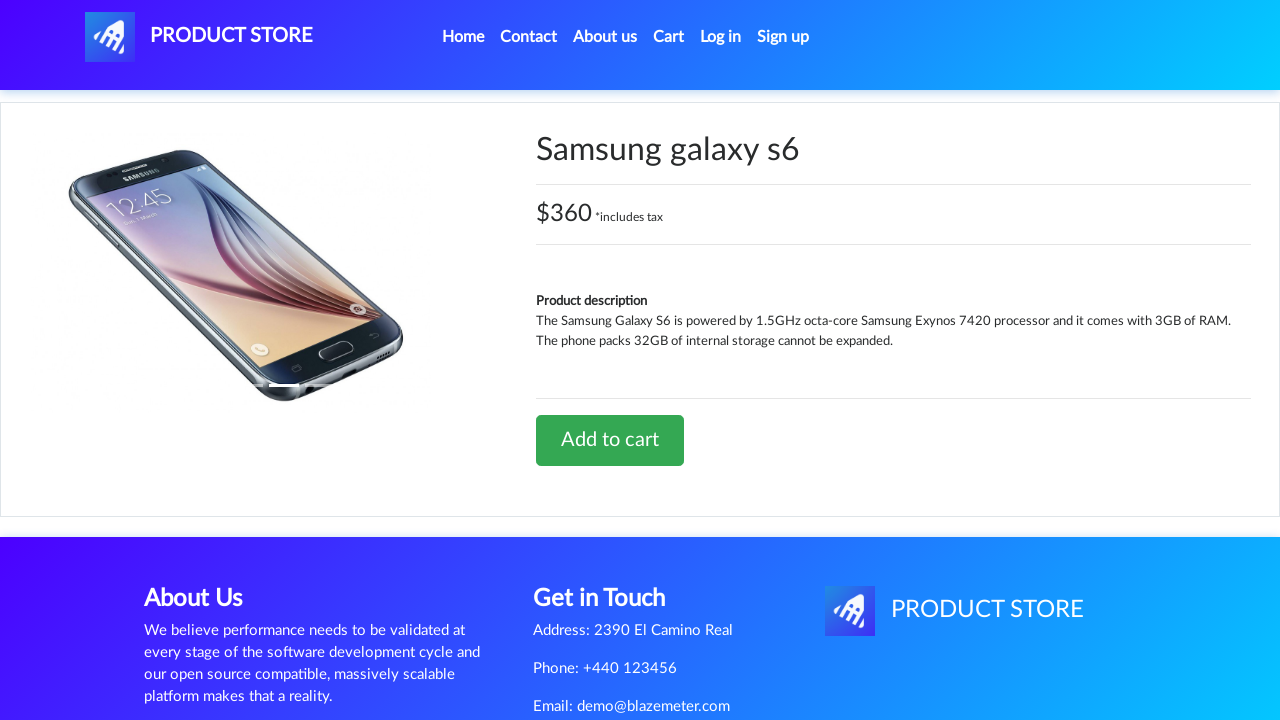

Product name (h2) element loaded
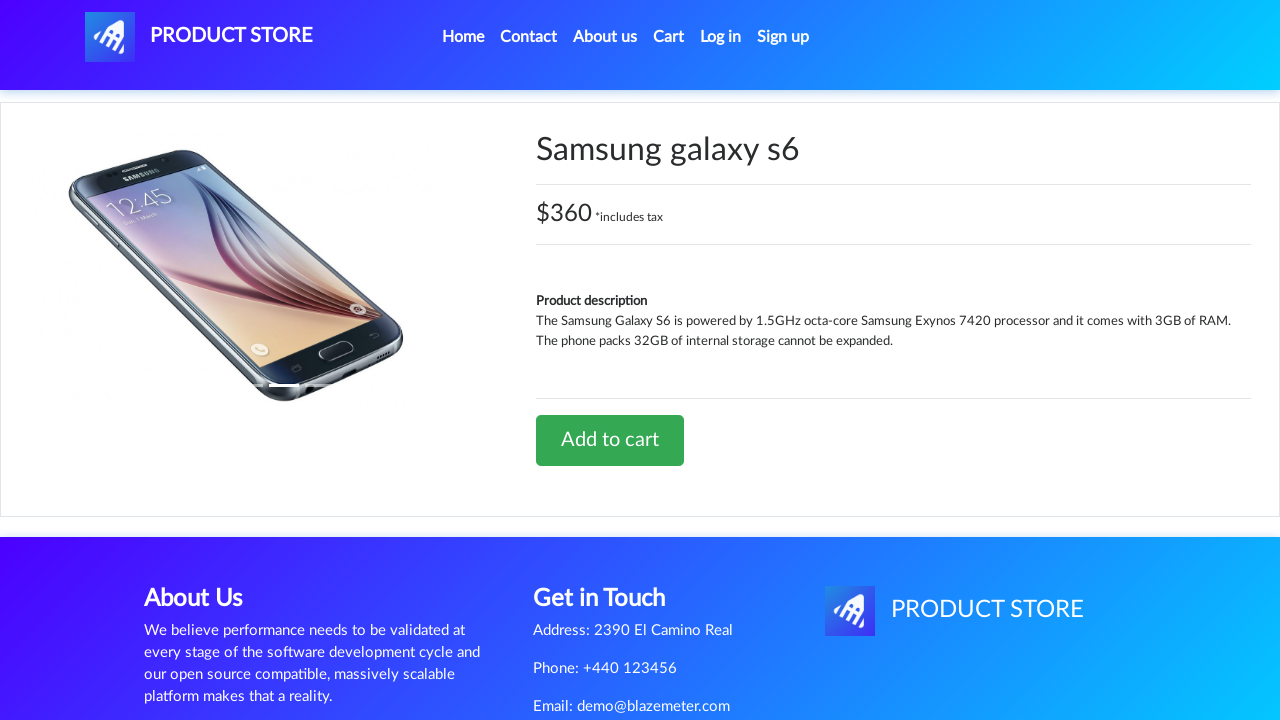

Product price (h3) element loaded
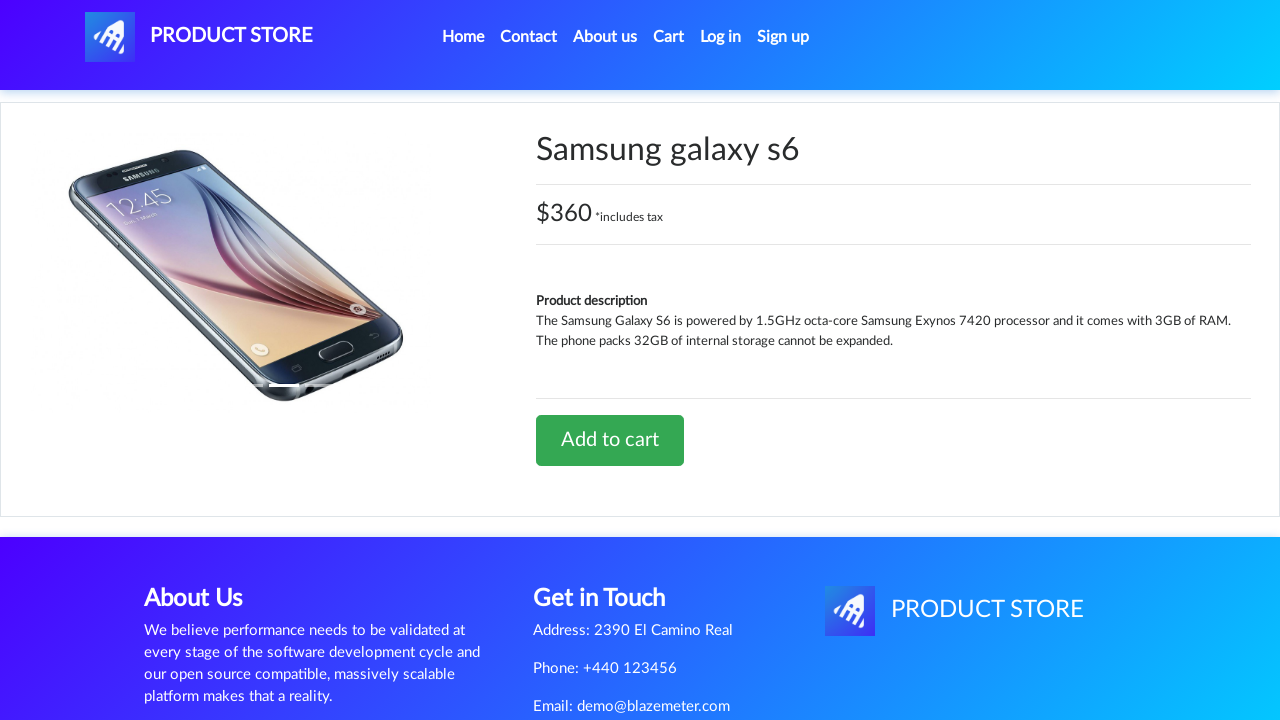

Product description element loaded
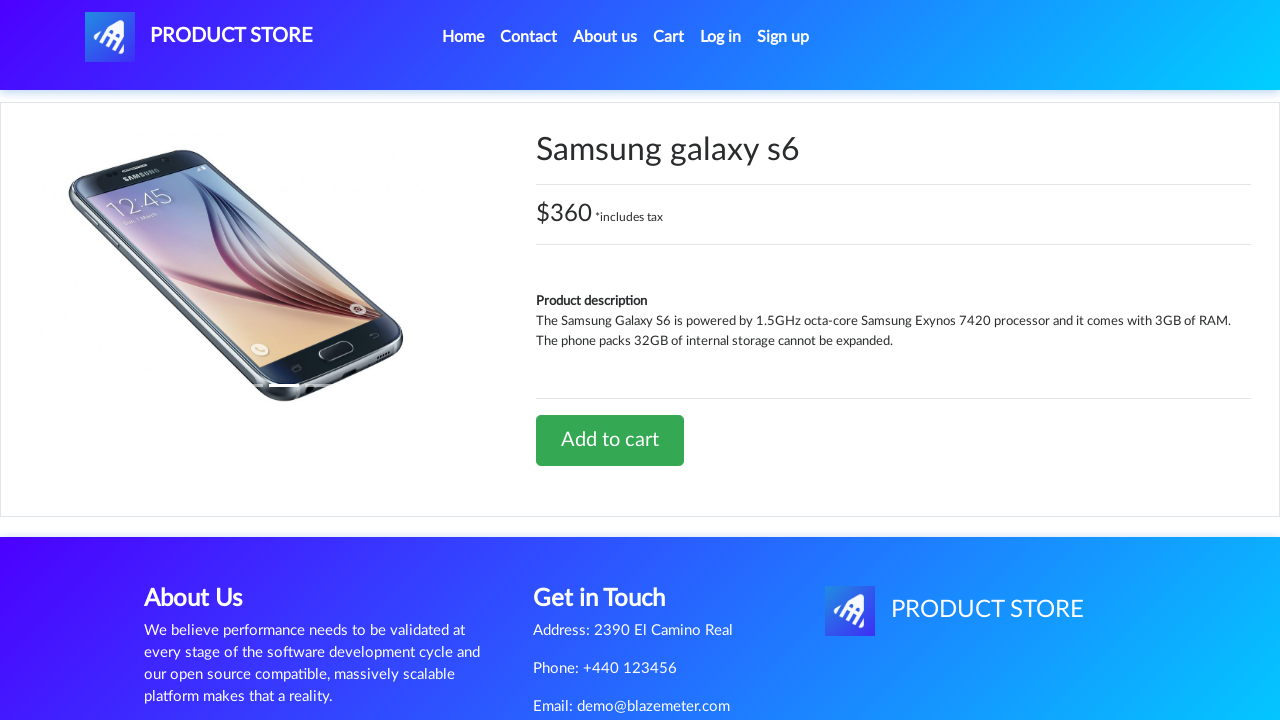

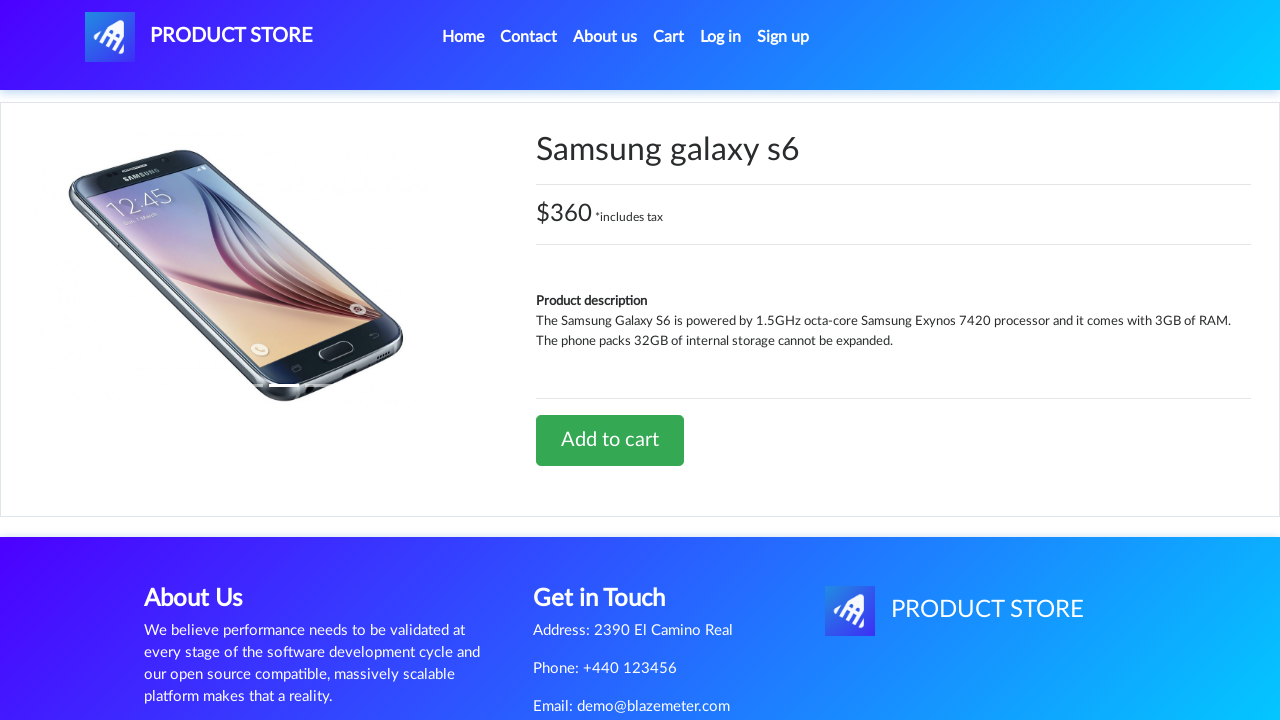